Tests failed login functionality by entering invalid credentials and verifying the error message appears

Starting URL: https://www.saucedemo.com/

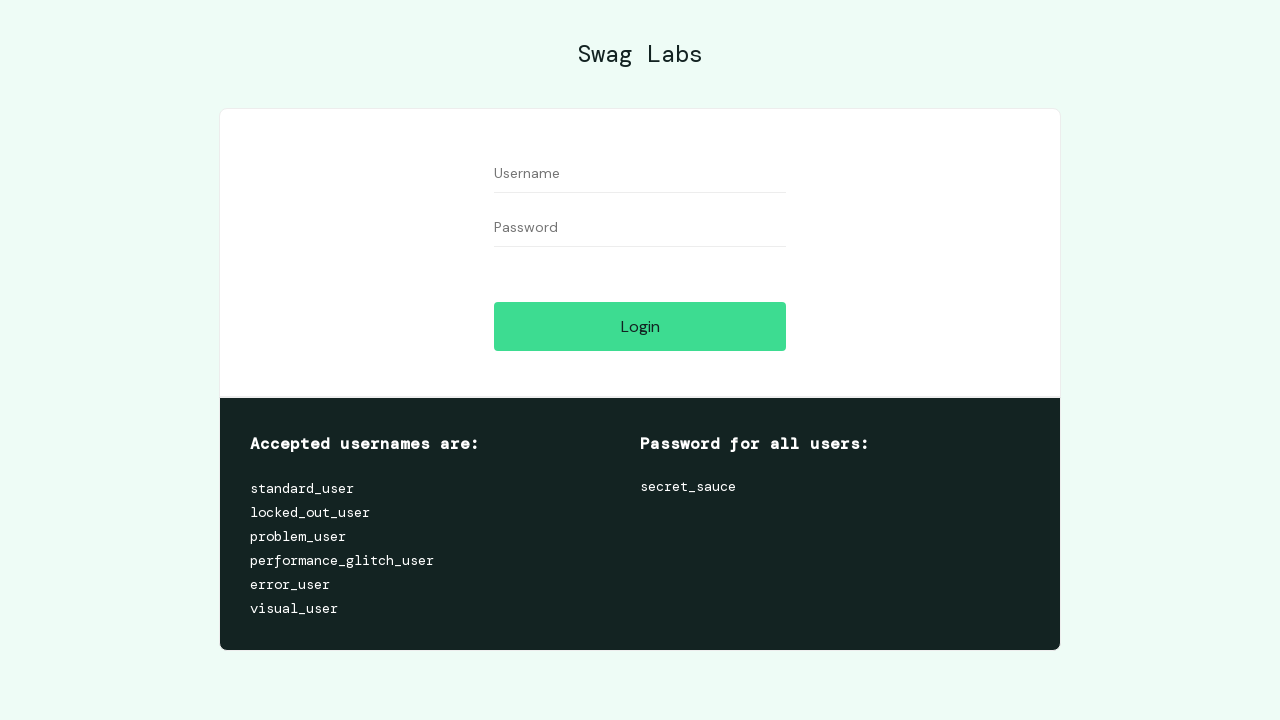

Filled username field with invalid username 'user_friska' on #user-name
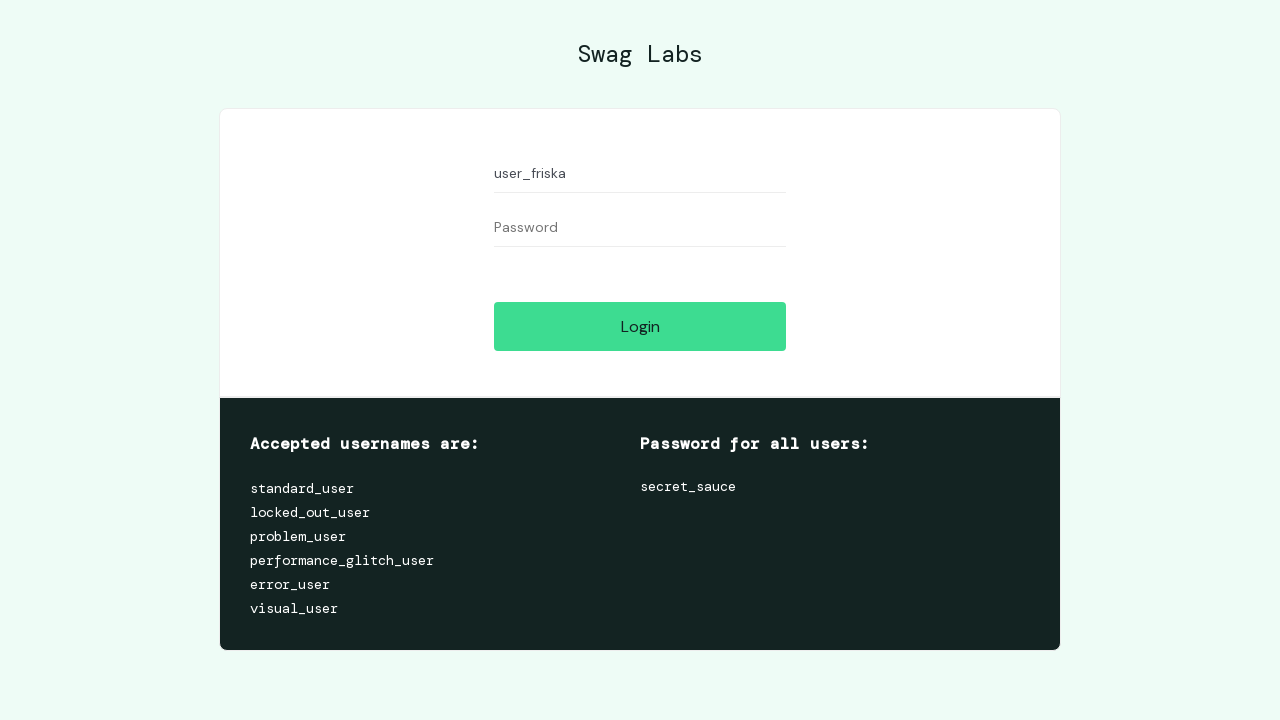

Filled password field with invalid password 'friska_baik' on #password
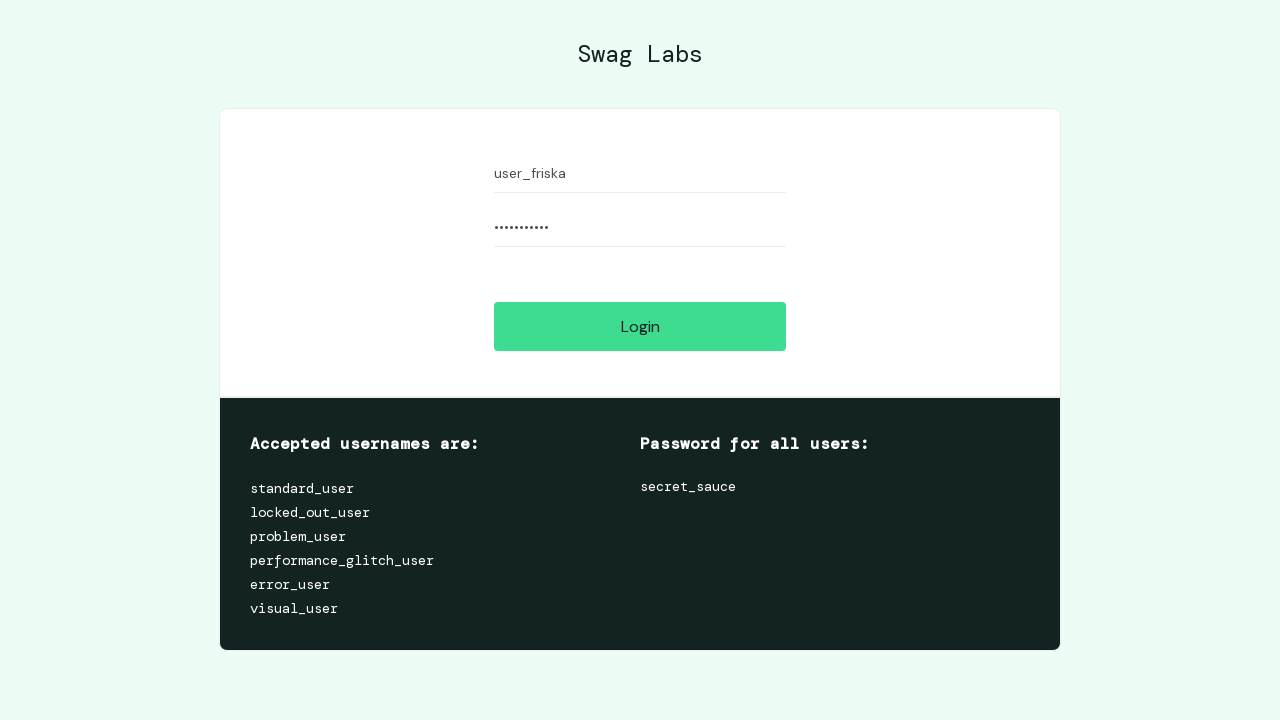

Clicked login button to attempt login with invalid credentials at (640, 326) on #login-button
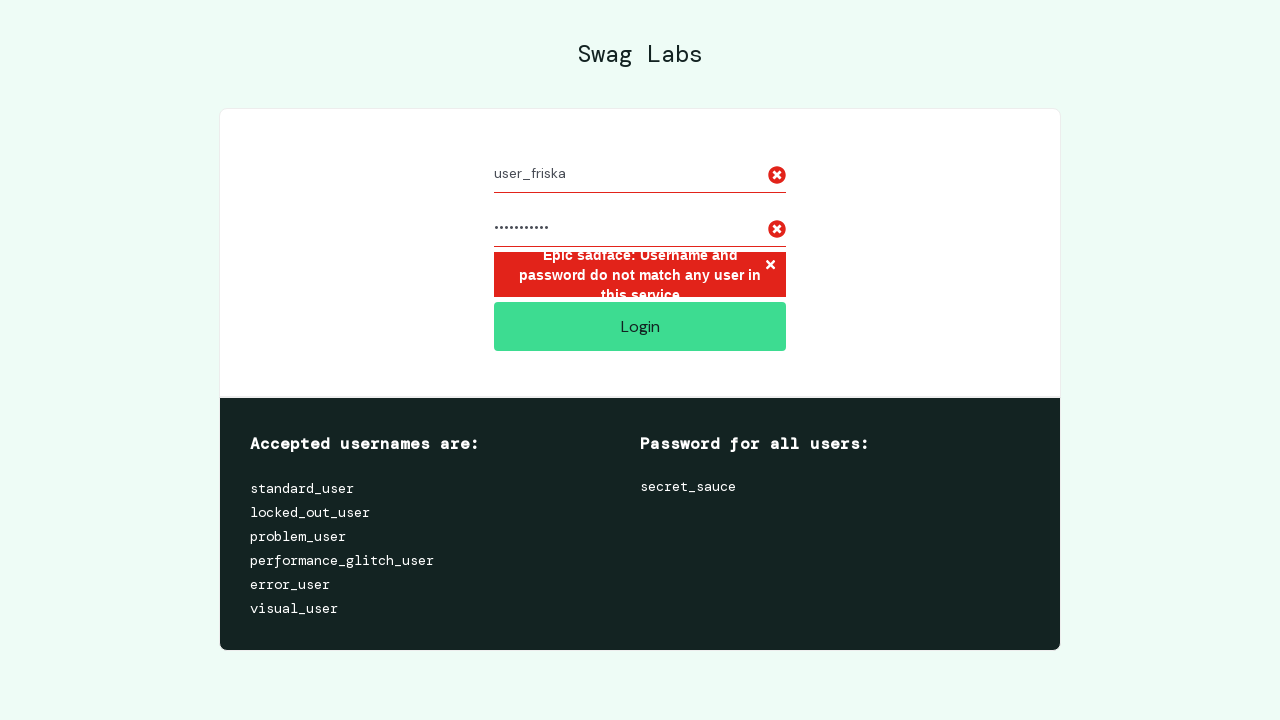

Error message appeared on screen
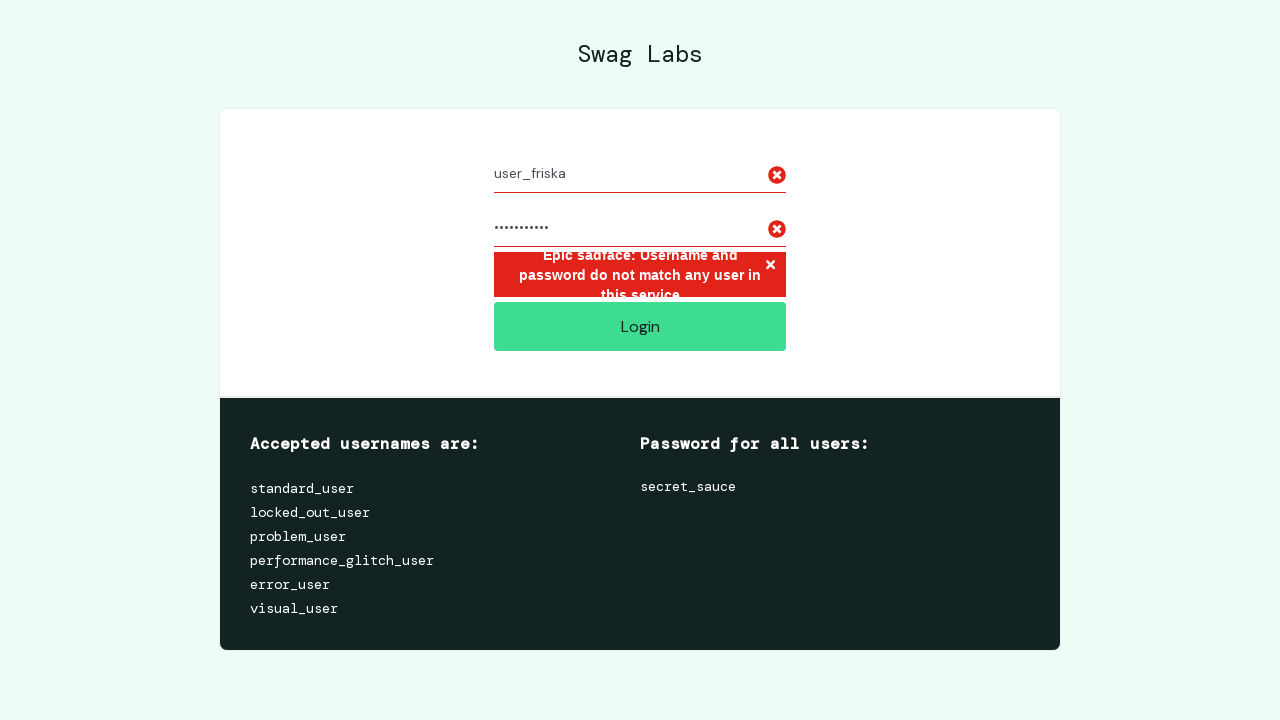

Verified error message text matches expected message
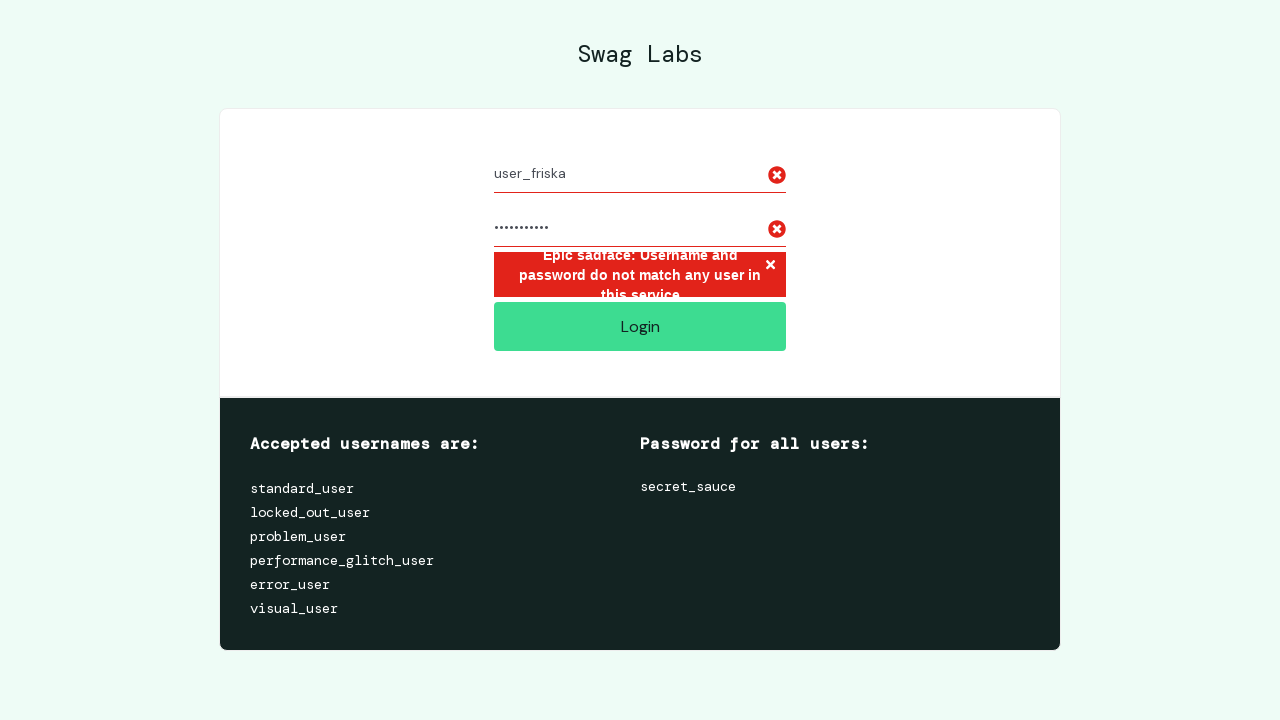

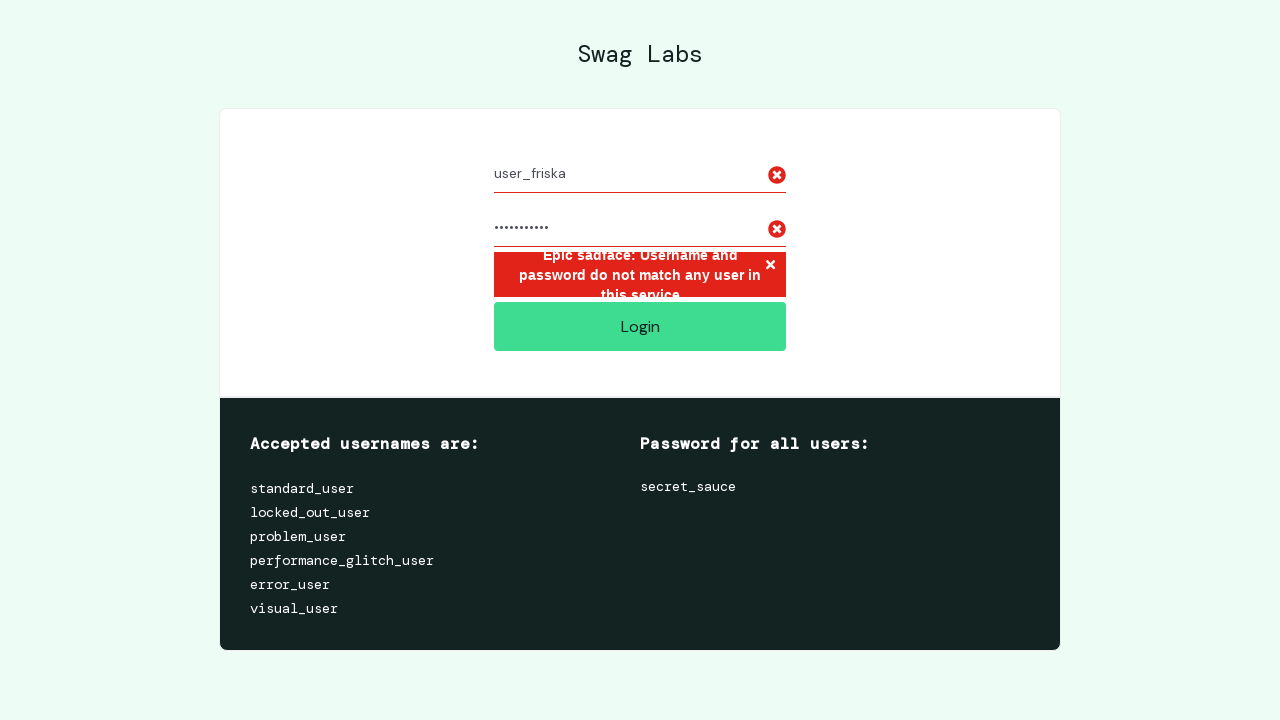